Tests keyboard key press functionality by sending a TAB key using keyboard actions and verifying the result text shows the correct key was pressed.

Starting URL: http://the-internet.herokuapp.com/key_presses

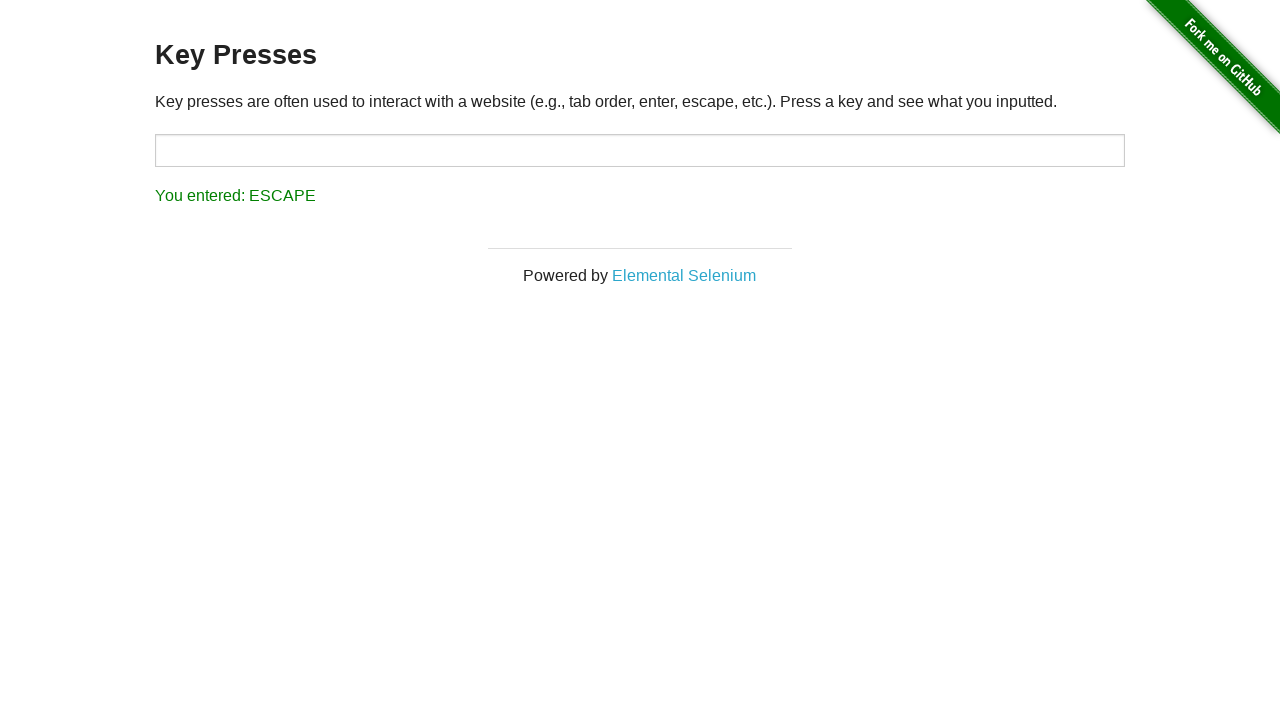

Pressed TAB key using keyboard actions
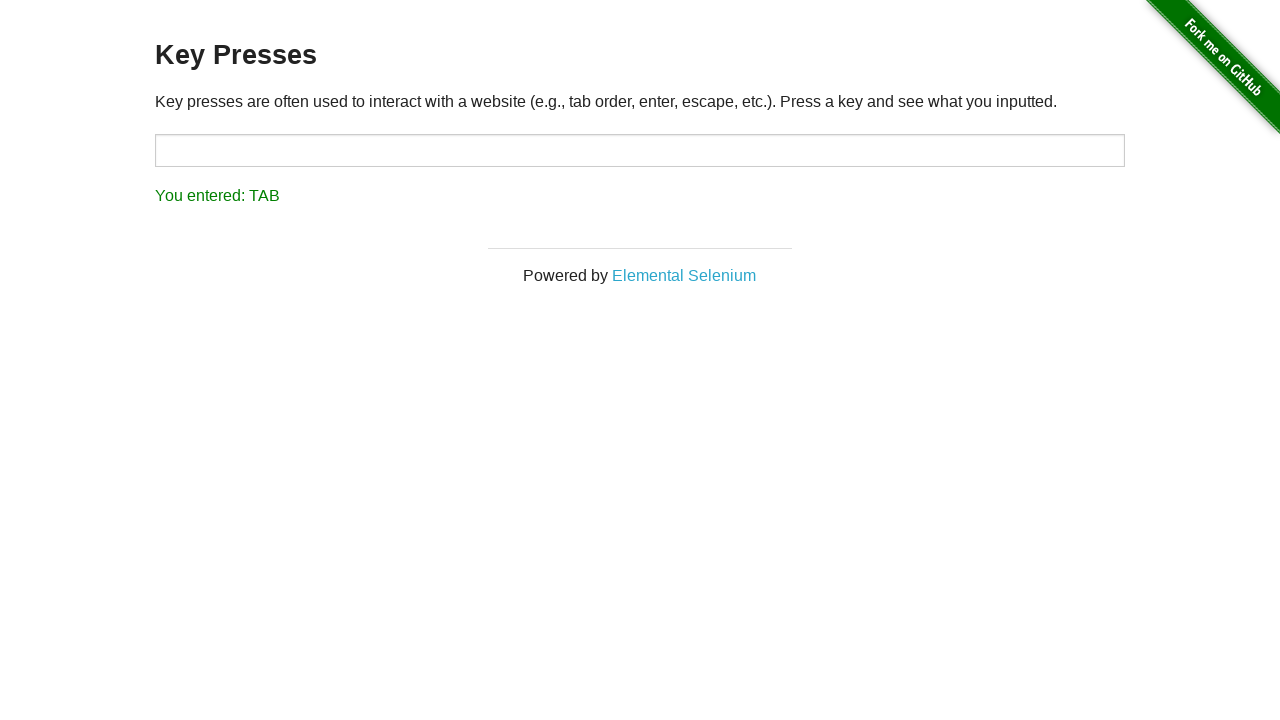

Waited for result element to appear
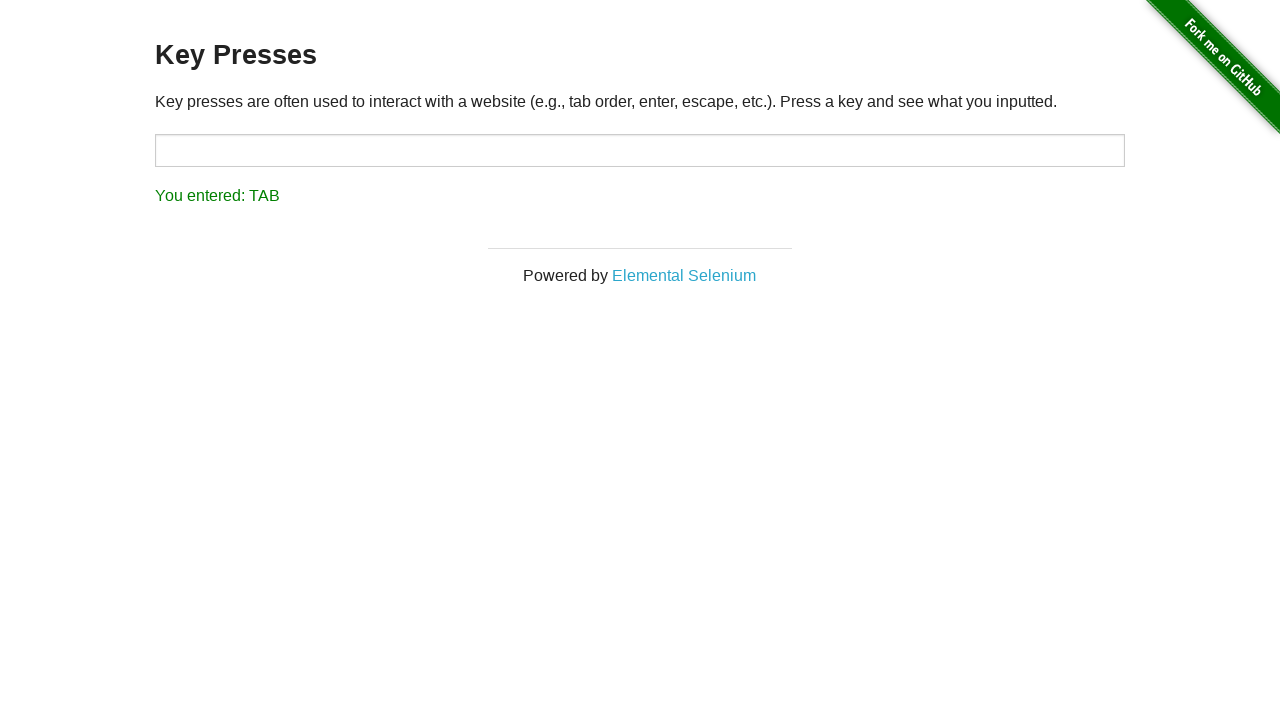

Retrieved result text content
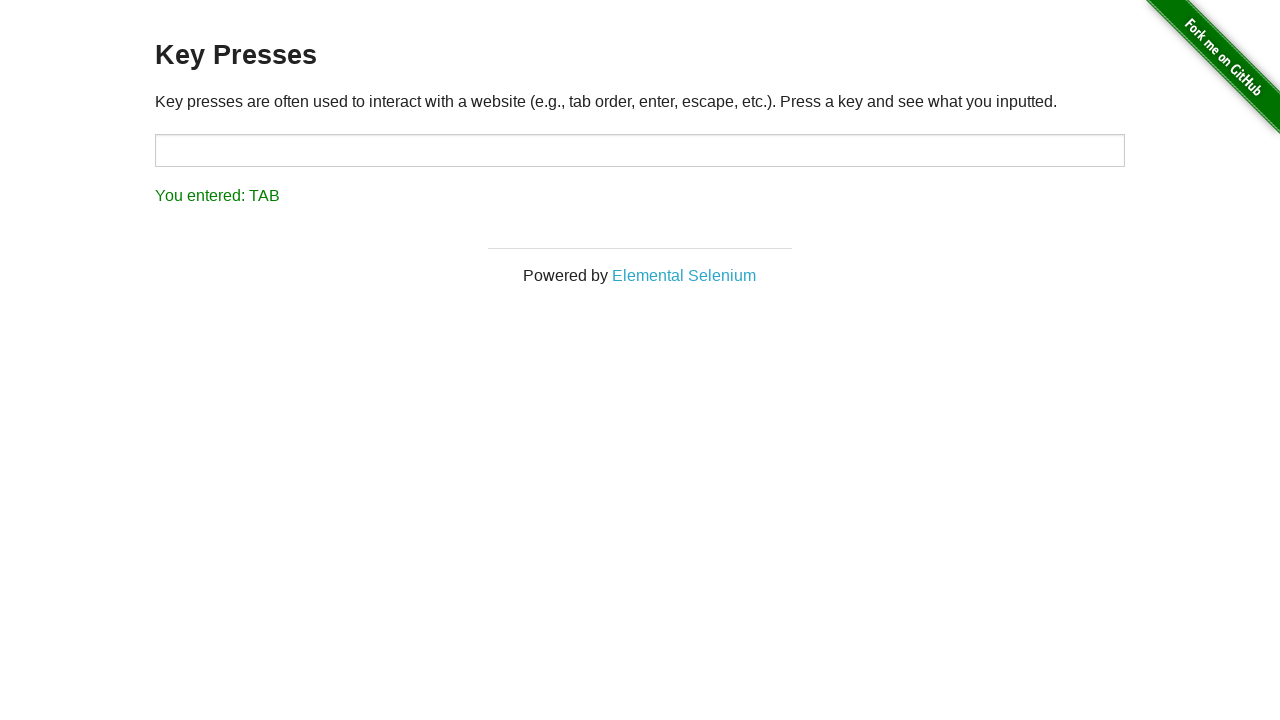

Verified result text shows 'You entered: TAB'
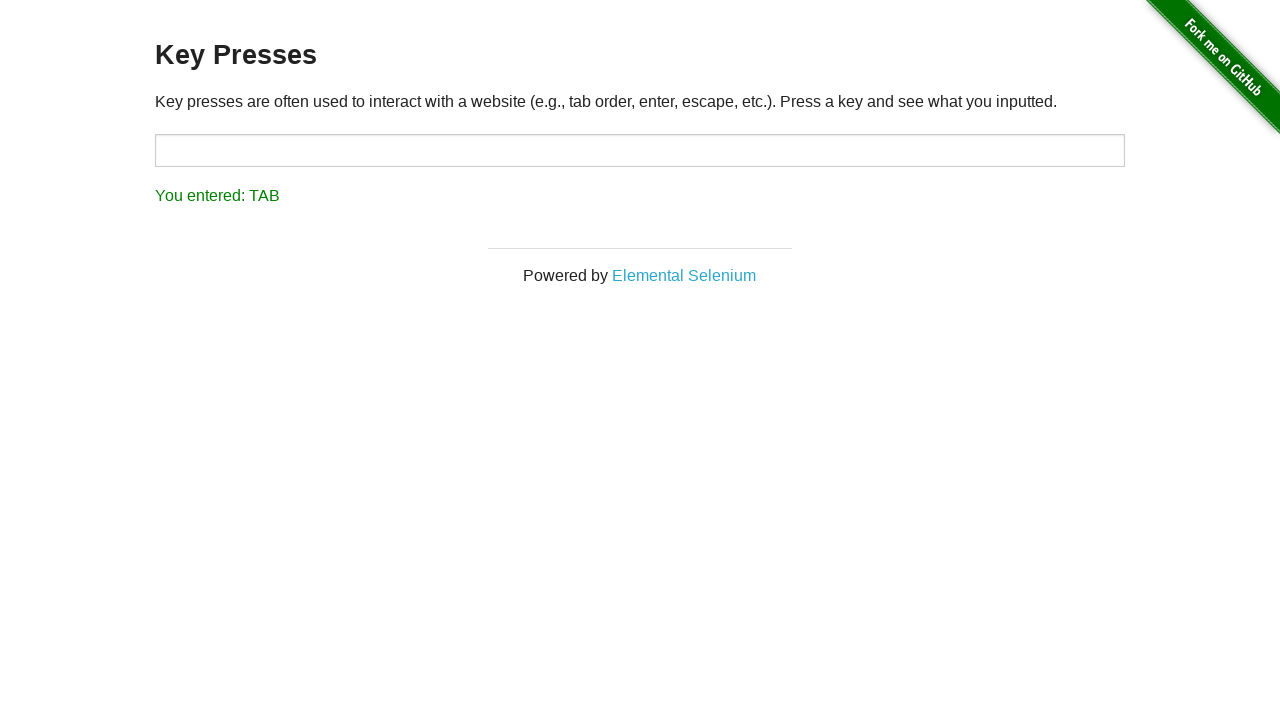

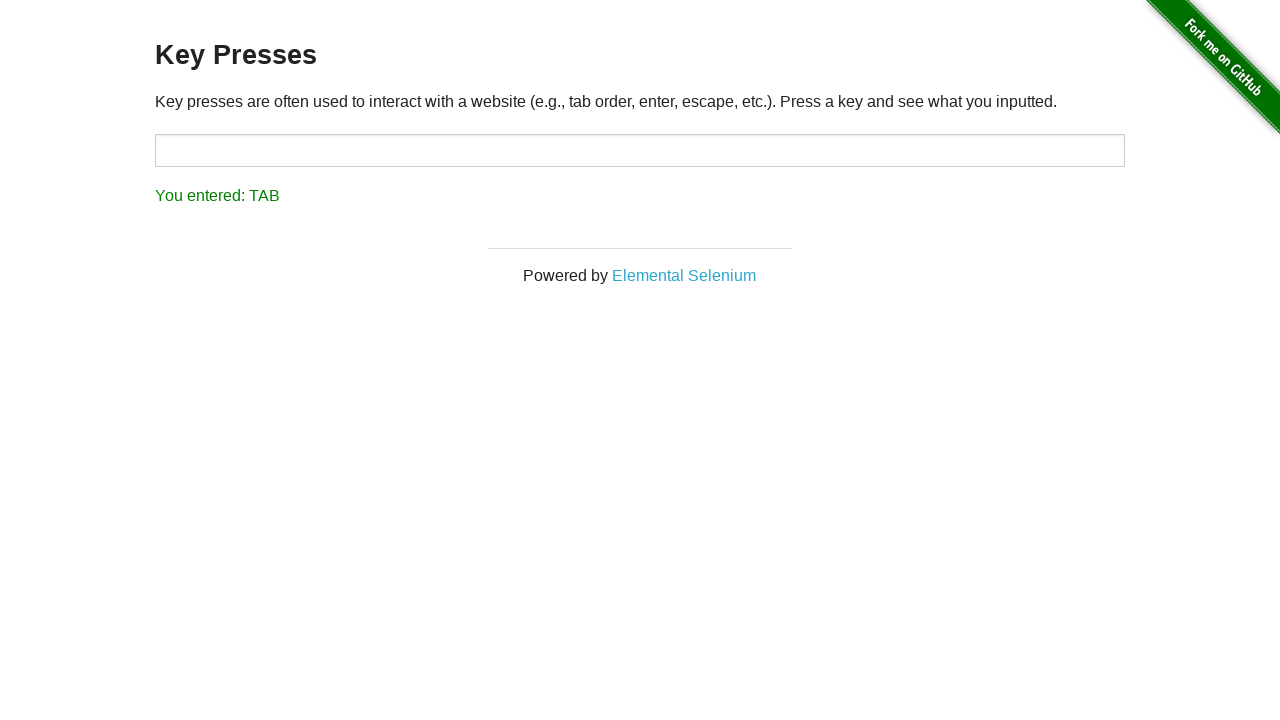